Tests multi-select dropdown functionality by selecting and deselecting various options using different selection methods (by index, value, and visible text)

Starting URL: http://only-testing-blog.blogspot.com/2013/11/new-test.html

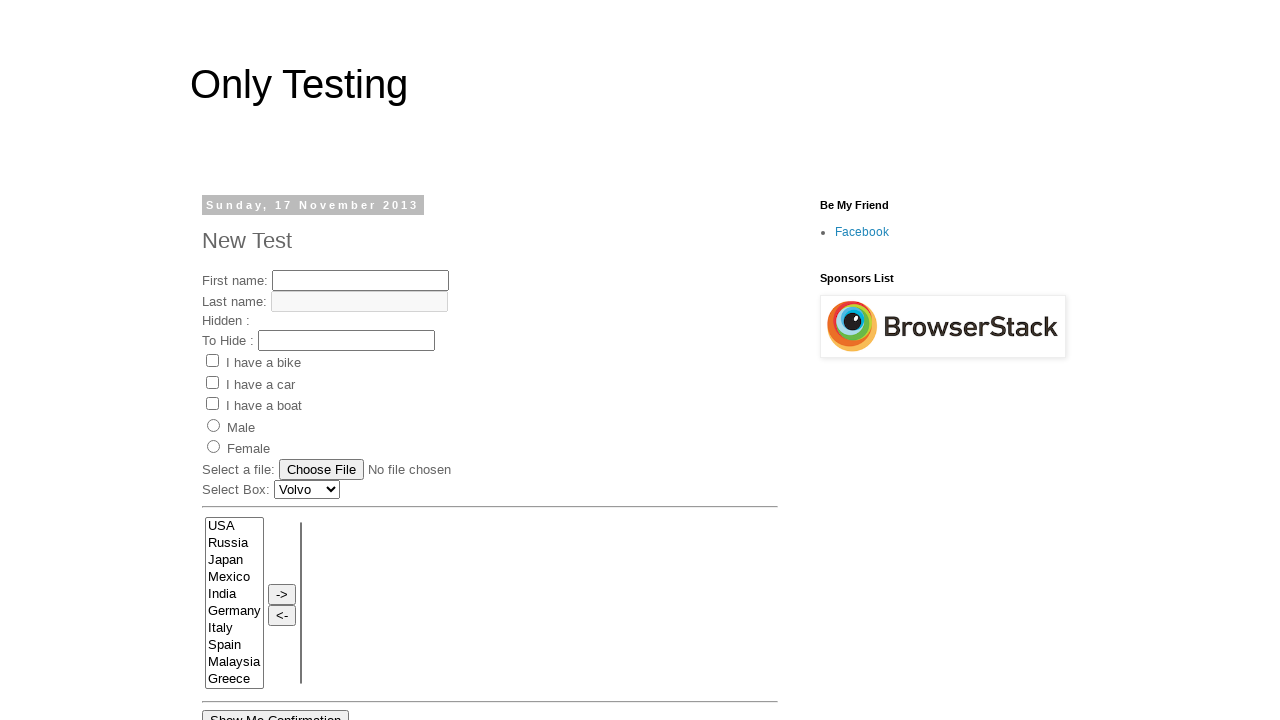

Located multi-select dropdown element with name 'FromLB'
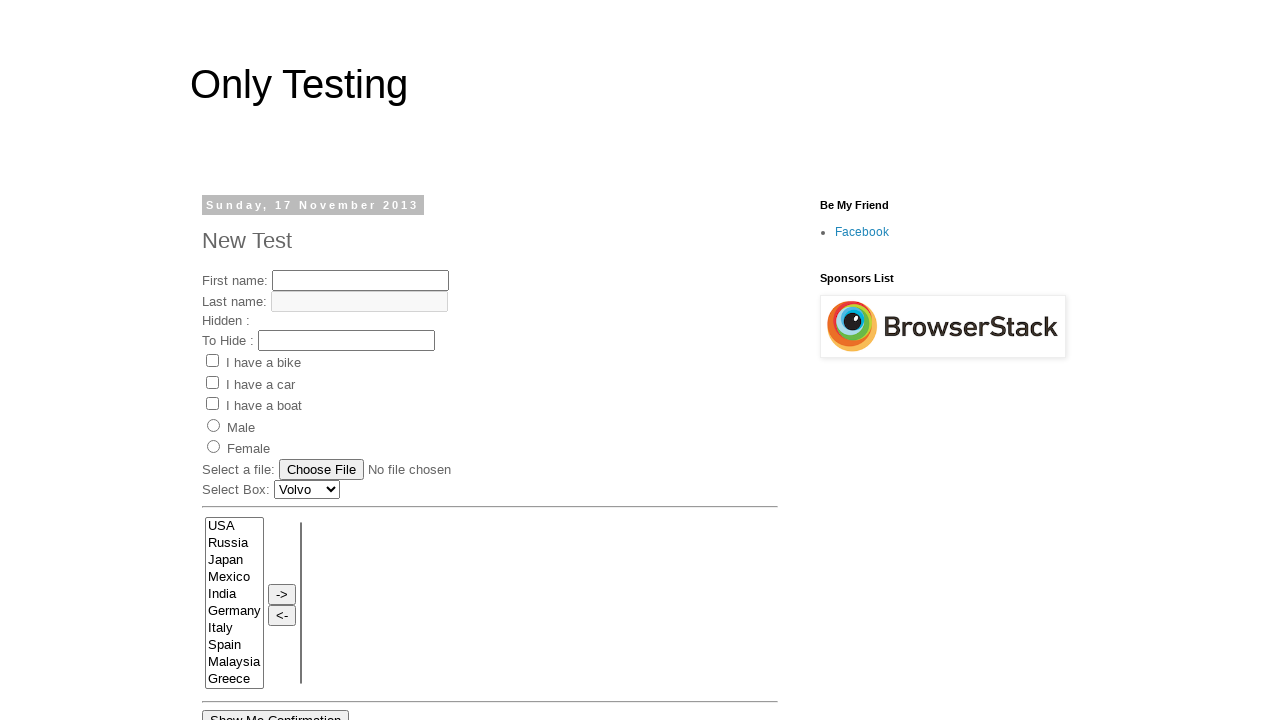

Selected option at index 1 (Japan) from dropdown on [name='FromLB']
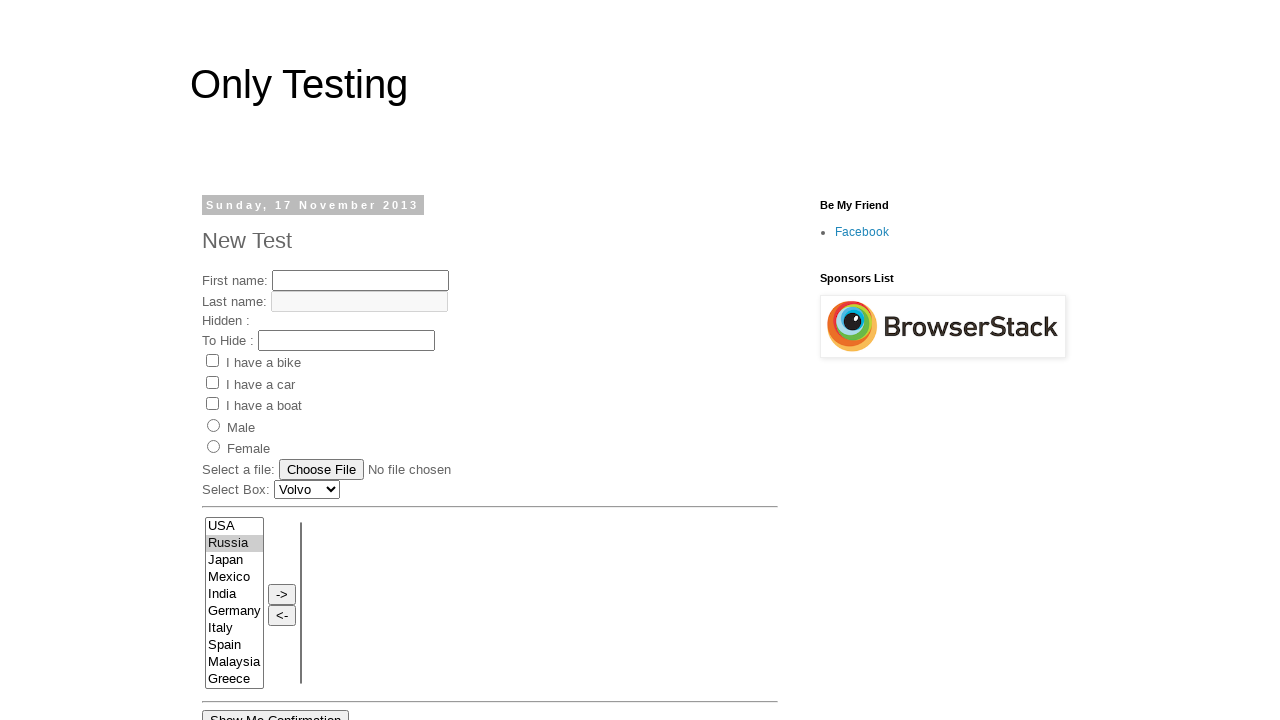

Selected option at index 2 from dropdown on [name='FromLB']
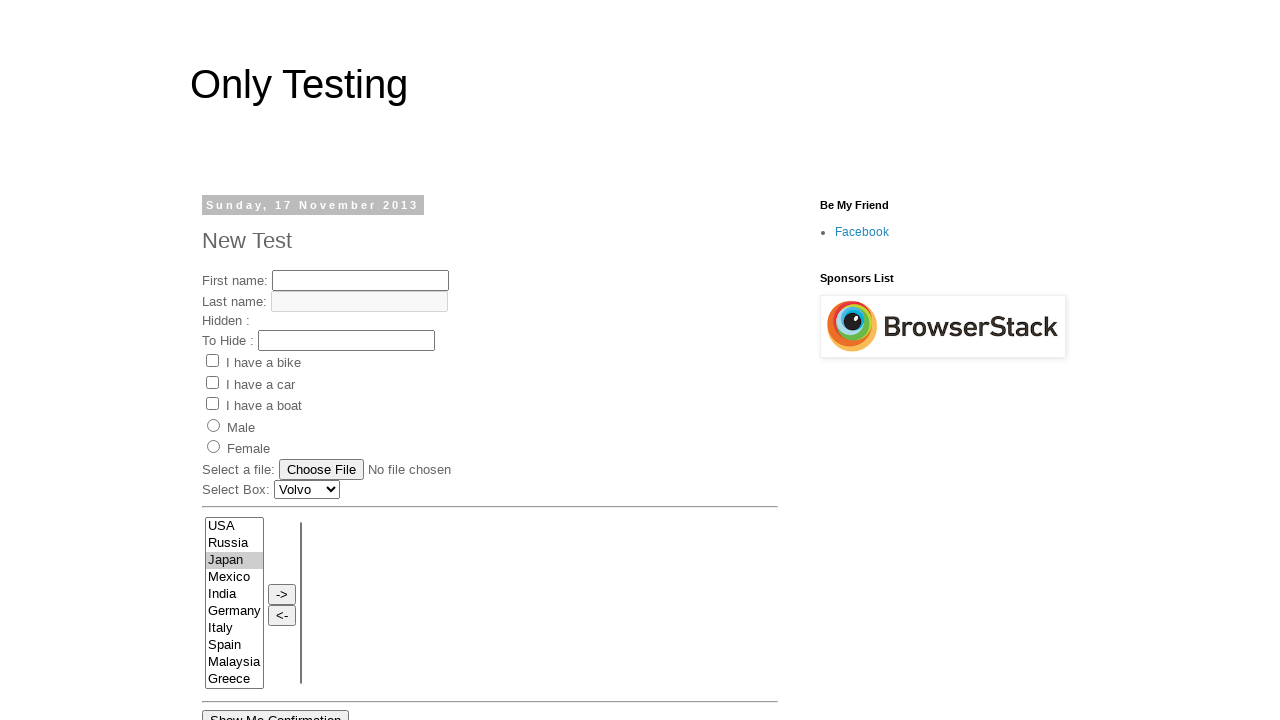

Selected option with value 'India' from dropdown on [name='FromLB']
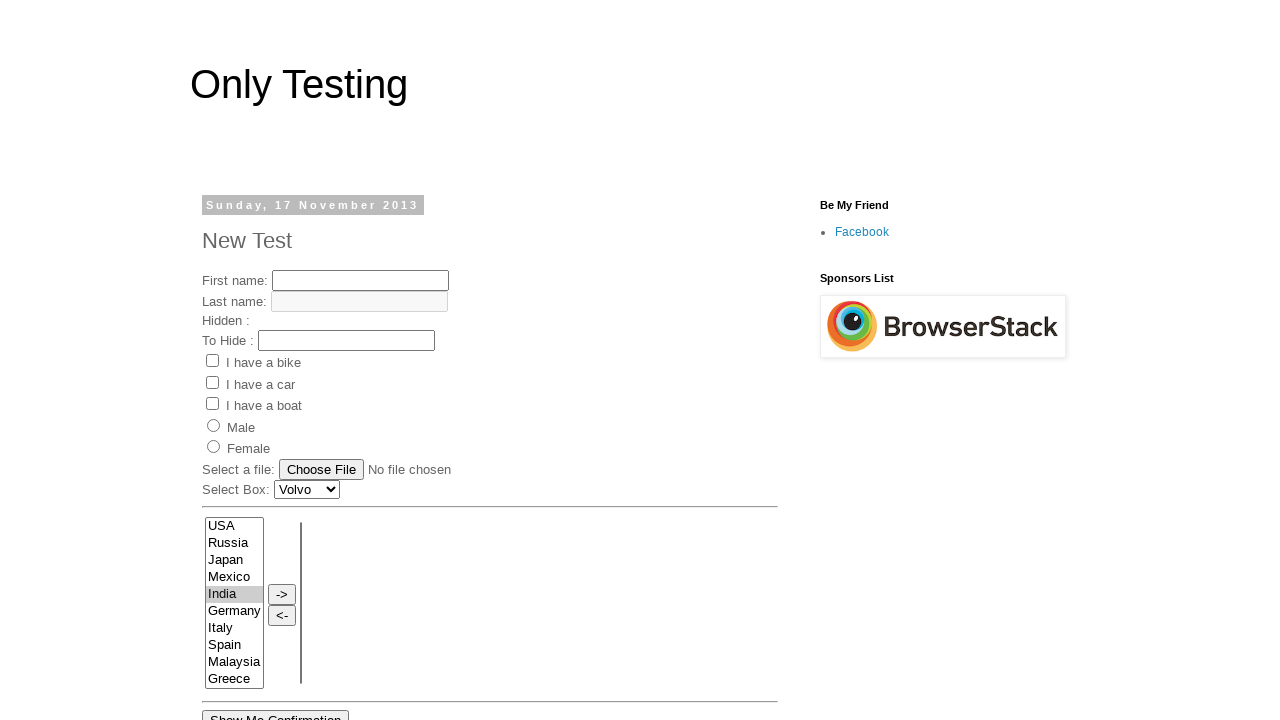

Selected option with visible text 'Greece' from dropdown on [name='FromLB']
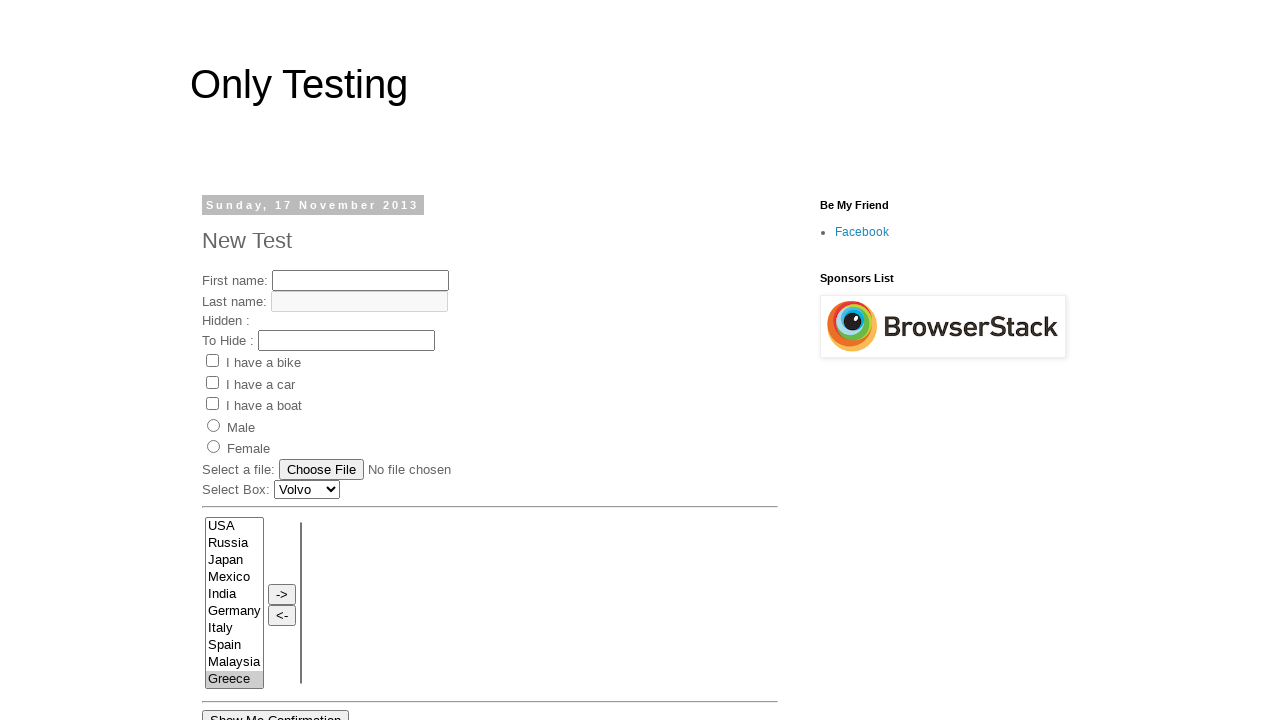

Deselected Greece and set dropdown to Japan, Malaysia, and India on [name='FromLB']
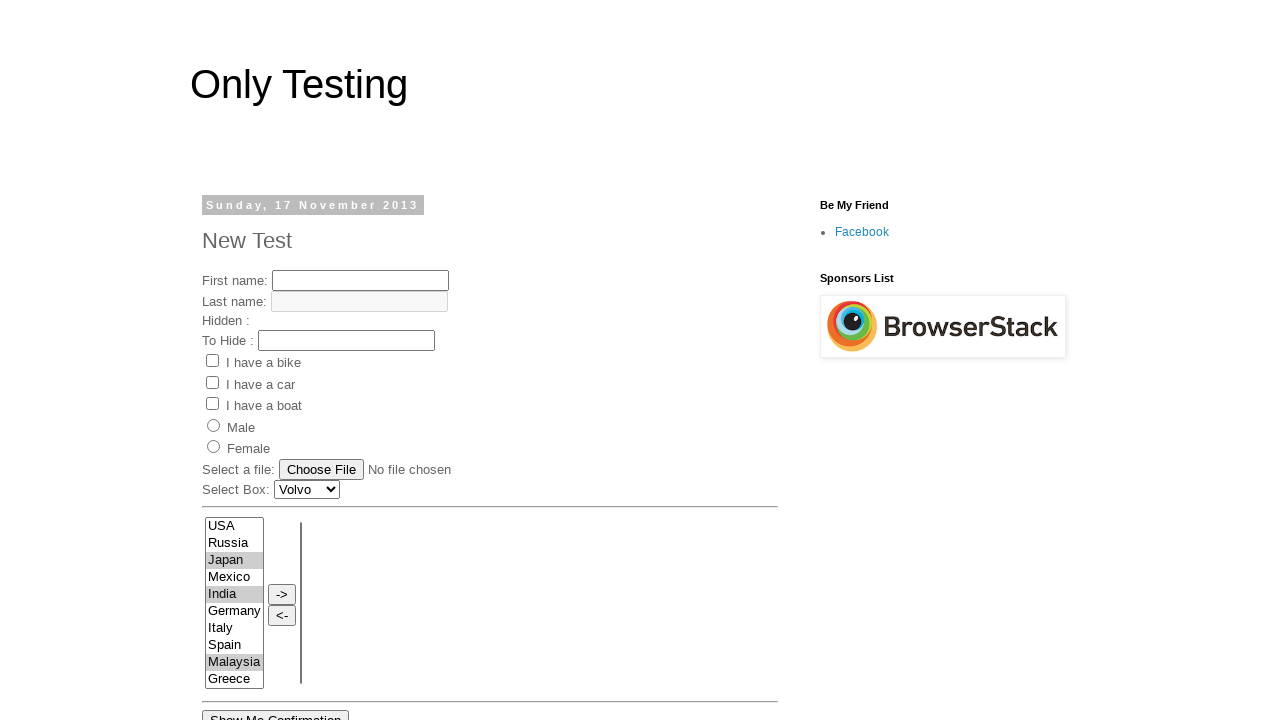

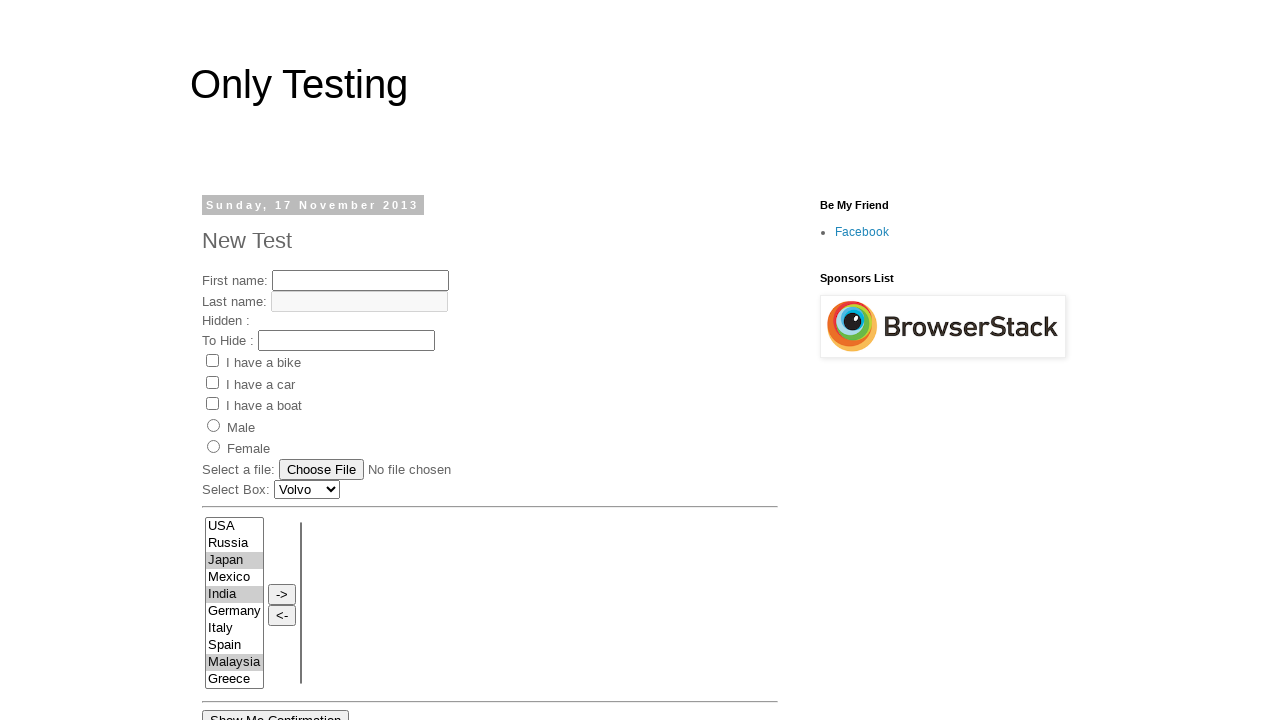